Tests responsive design by changing viewport sizes to simulate desktop, tablet, and mobile views

Starting URL: https://example.com

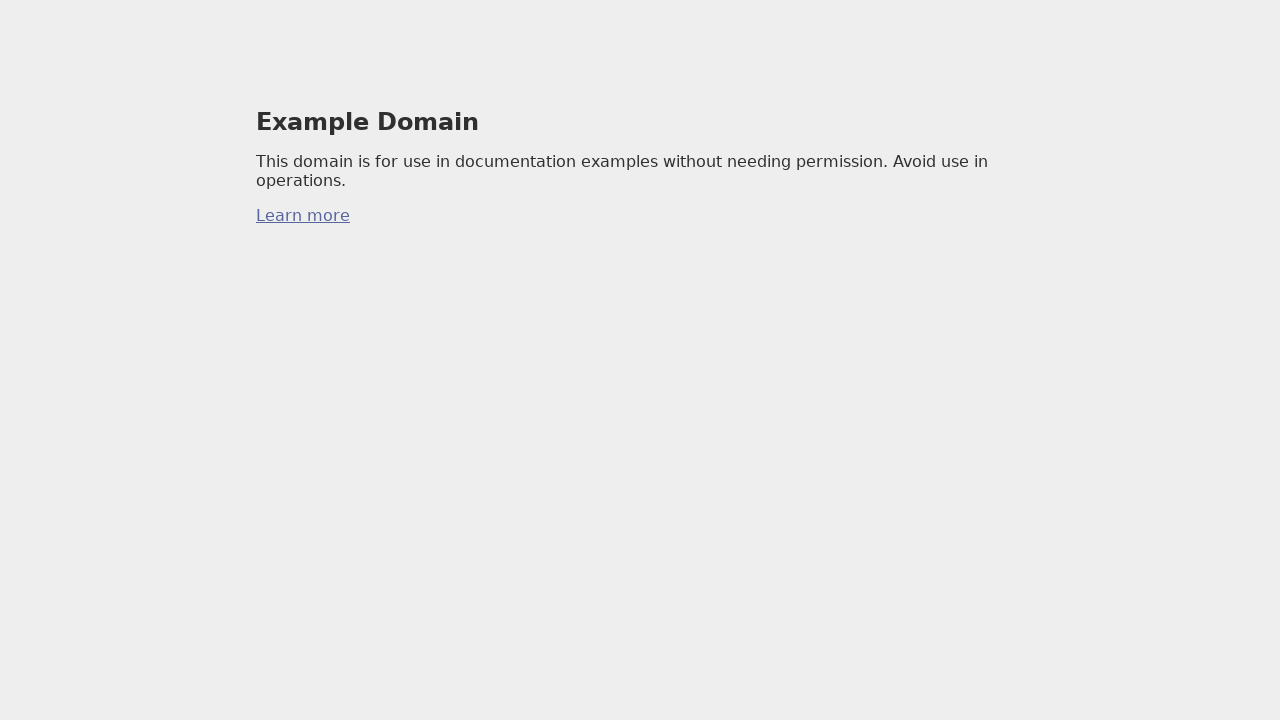

Navigated to https://example.com
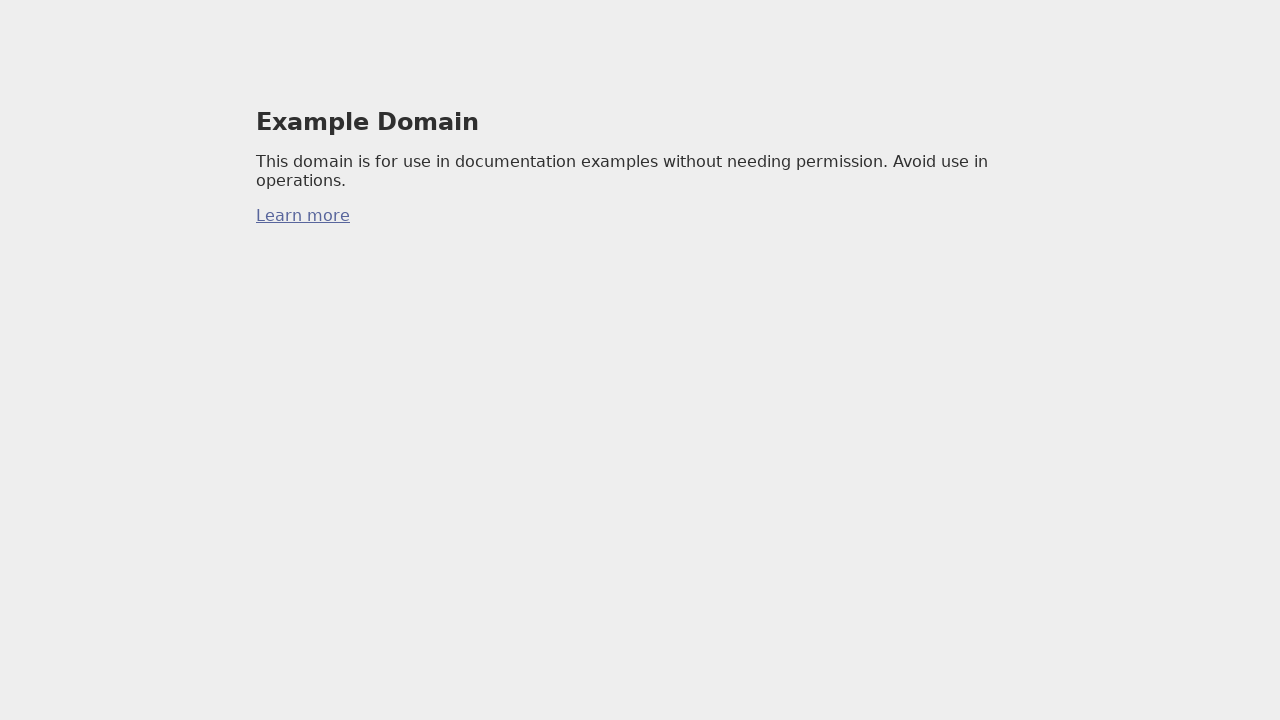

Set viewport to desktop size (1920x1080)
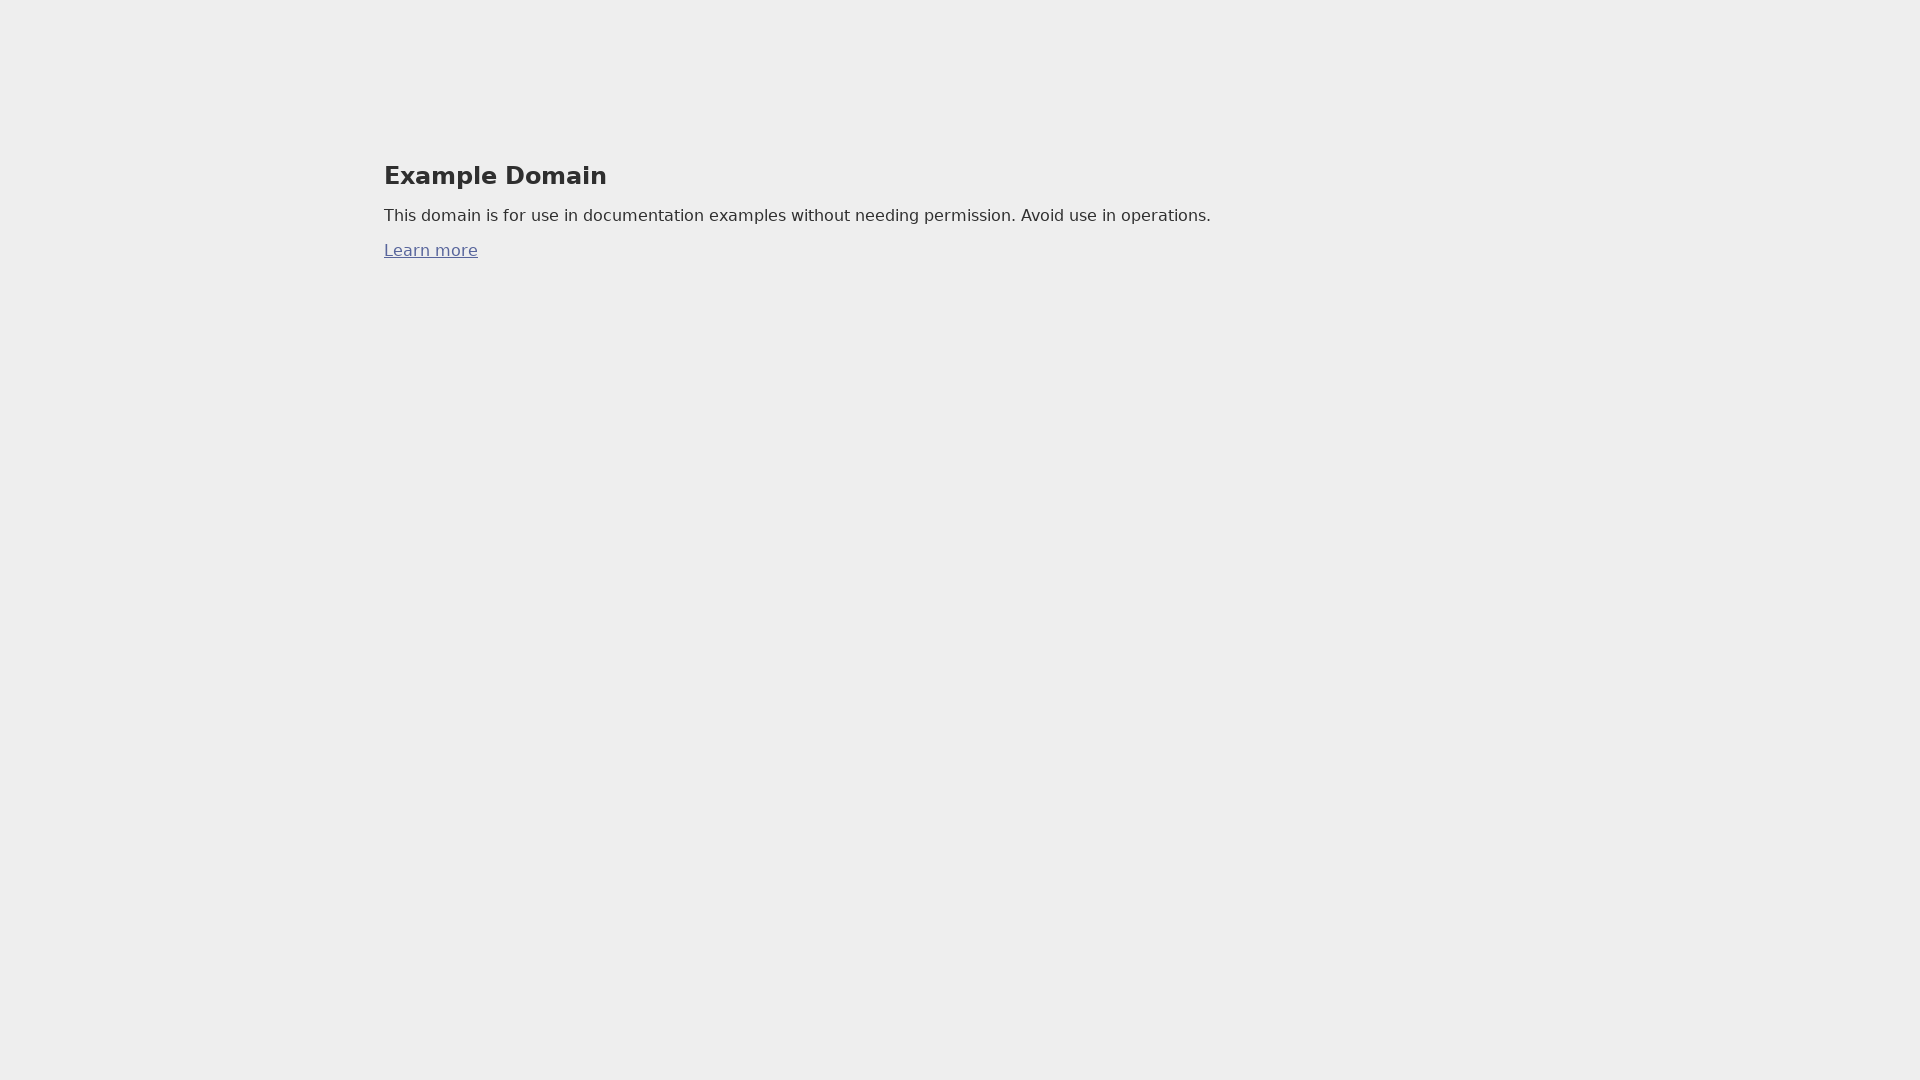

Set viewport to tablet size (768x1024)
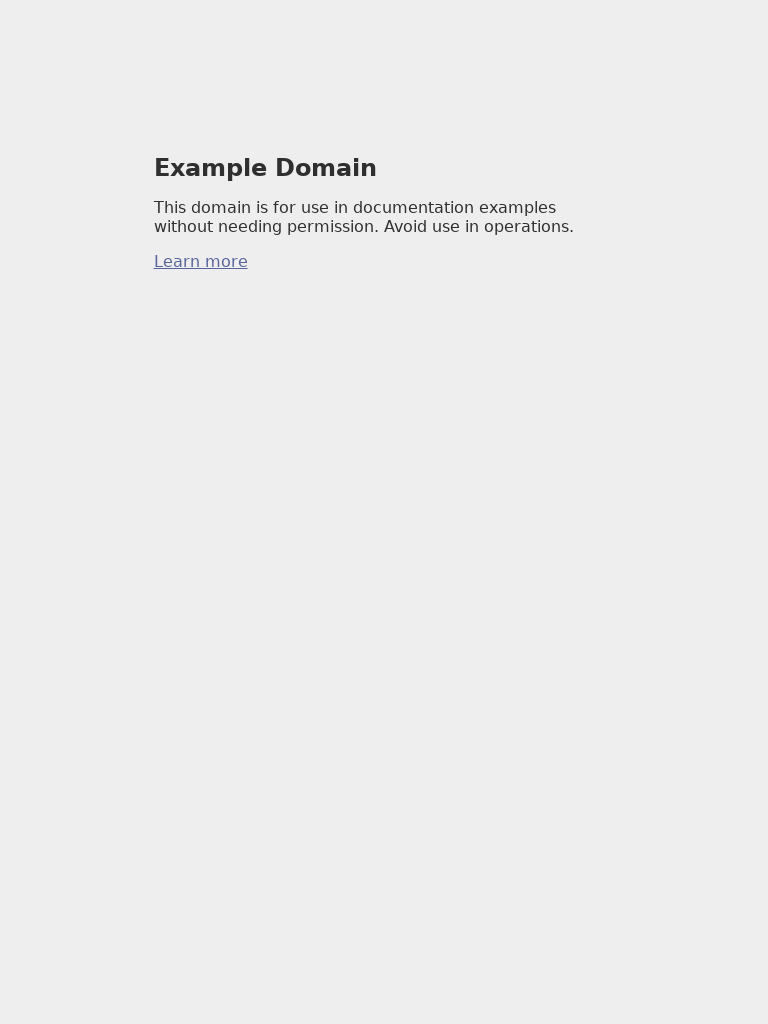

Set viewport to mobile size (375x667)
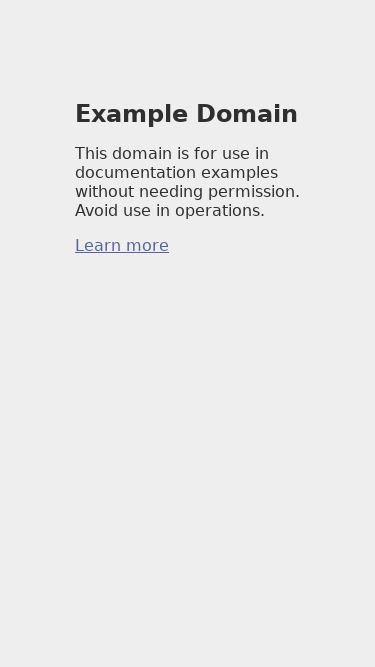

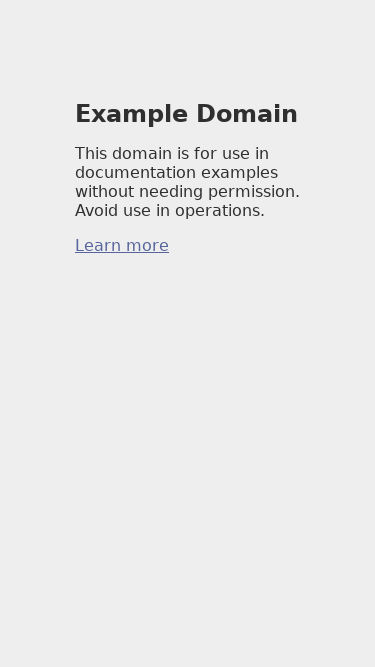